Tests window handling functionality by opening a new browser window and extracting text from it

Starting URL: https://demoqa.com/browser-windows

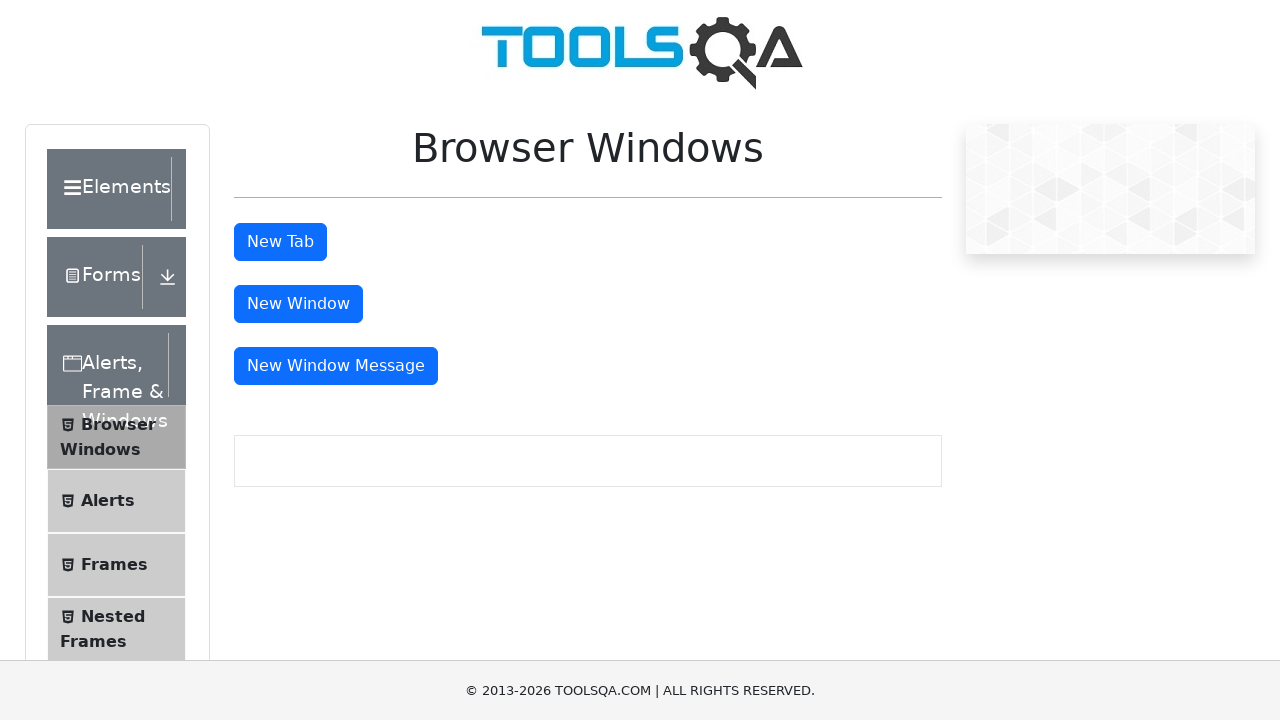

Clicked button to open new window at (298, 304) on #windowButton
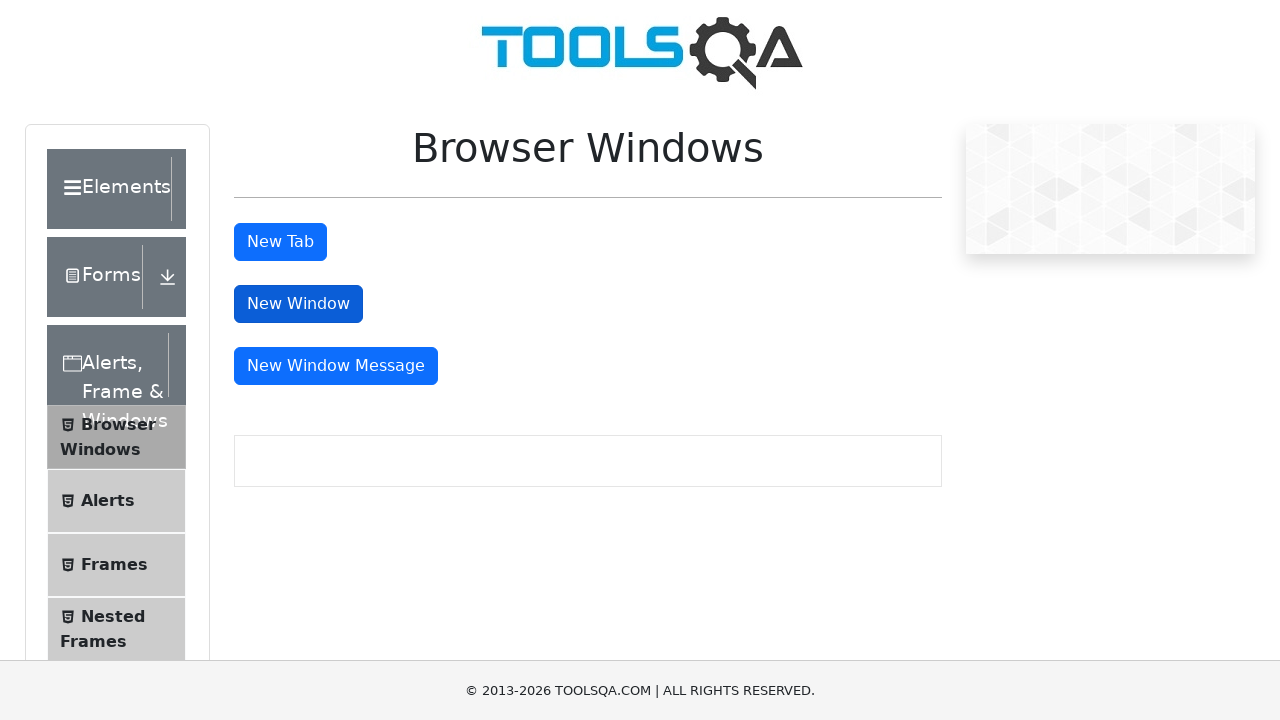

New window opened and captured
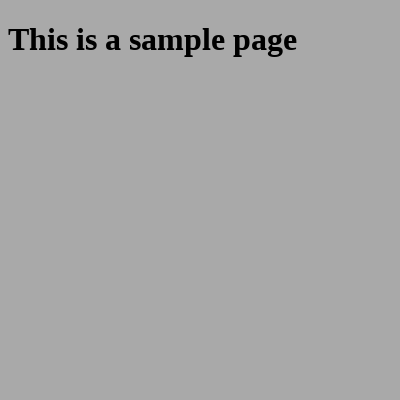

Waited for heading element to load in new window
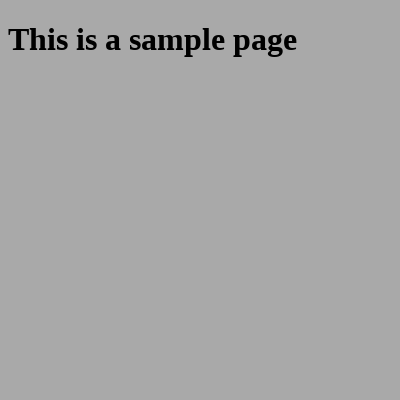

Extracted heading text: 'This is a sample page'
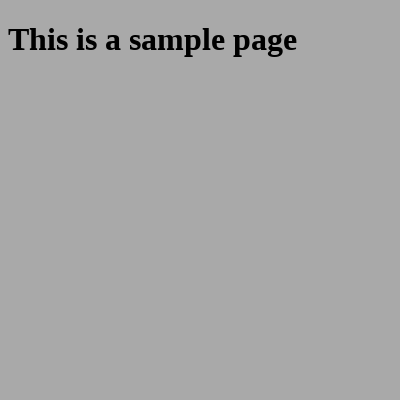

Closed the new window
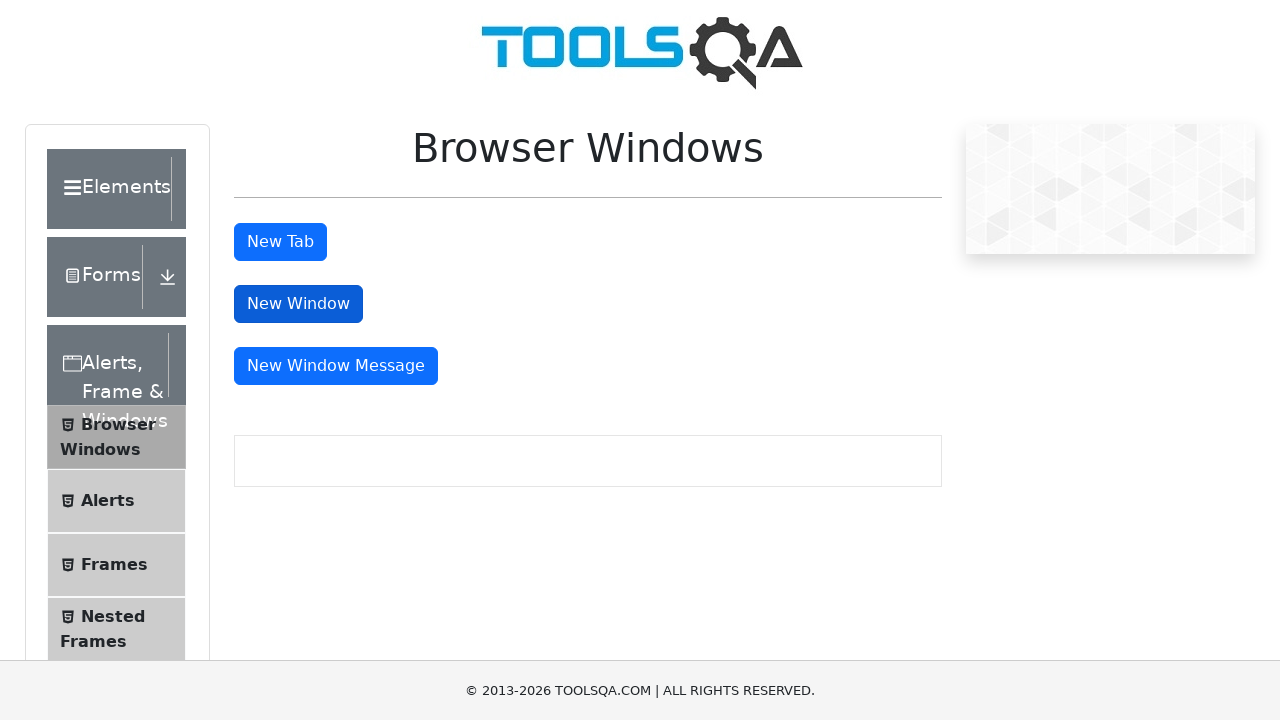

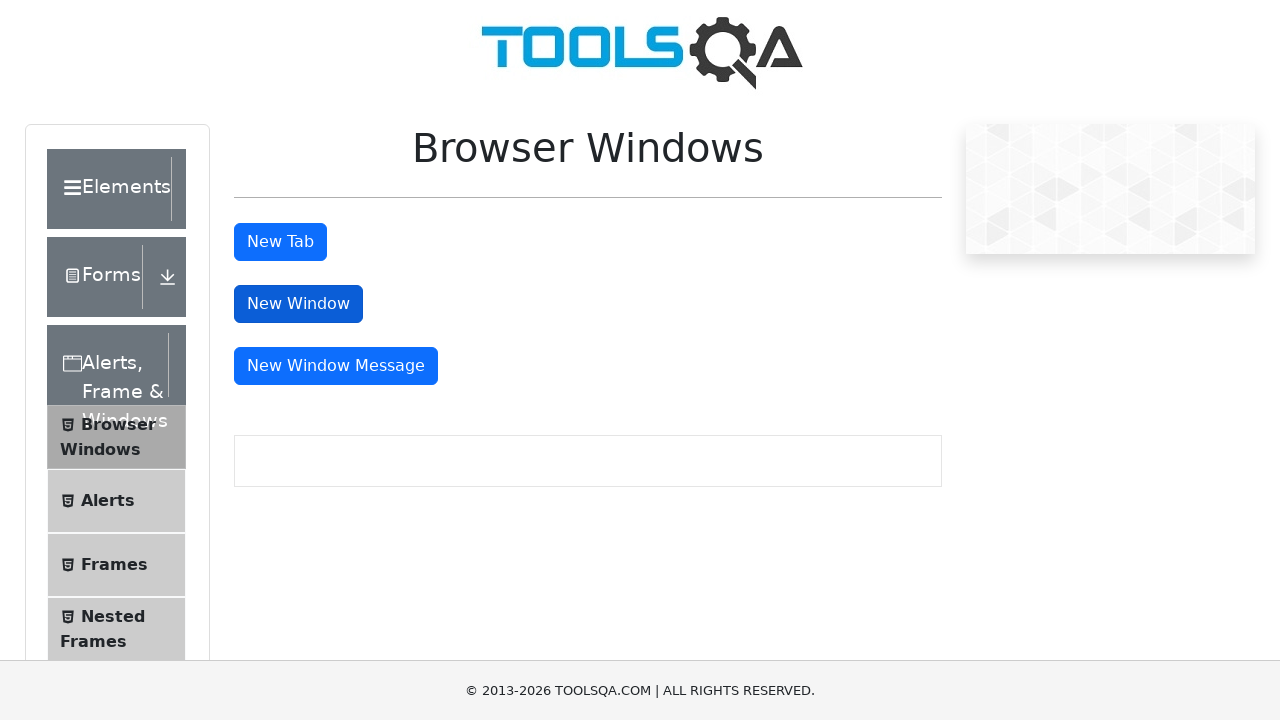